Tests adding a new customer in a demo banking application by navigating through the interface and filling in a first name field with a randomly selected name.

Starting URL: https://www.globalsqa.com/angularJs-protractor/BankingProject/#/login

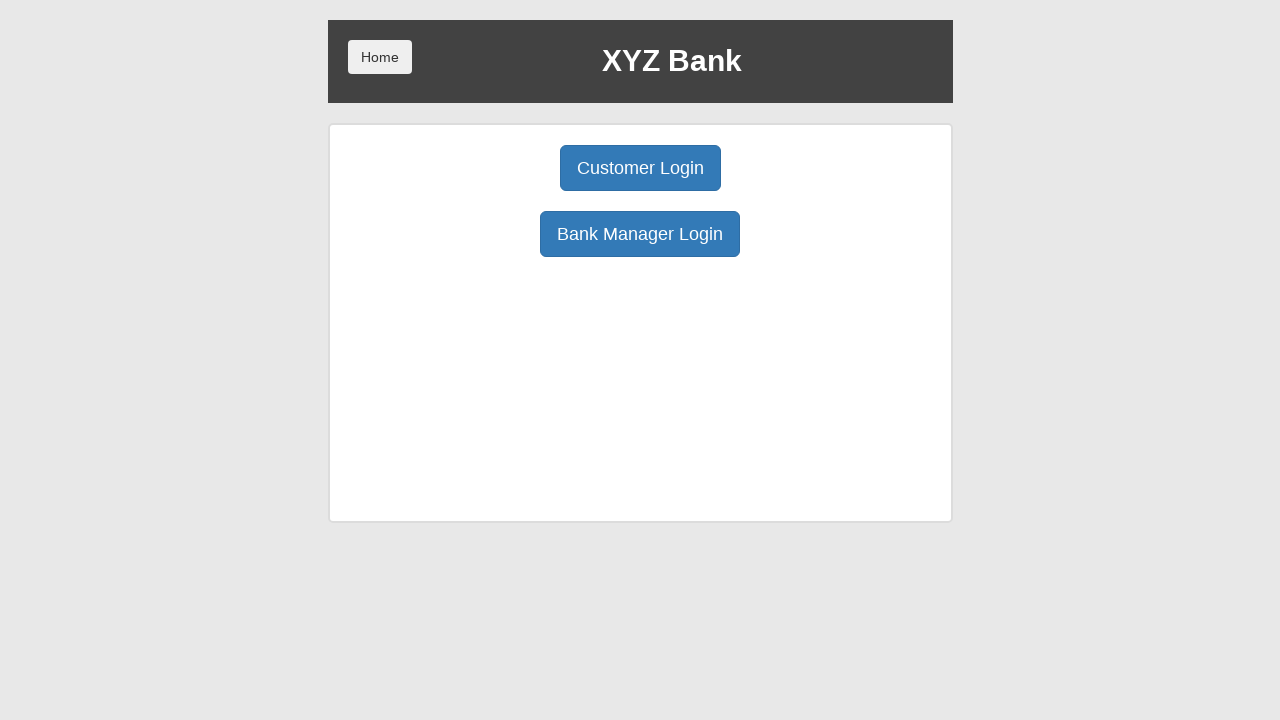

Navigated to banking application login page
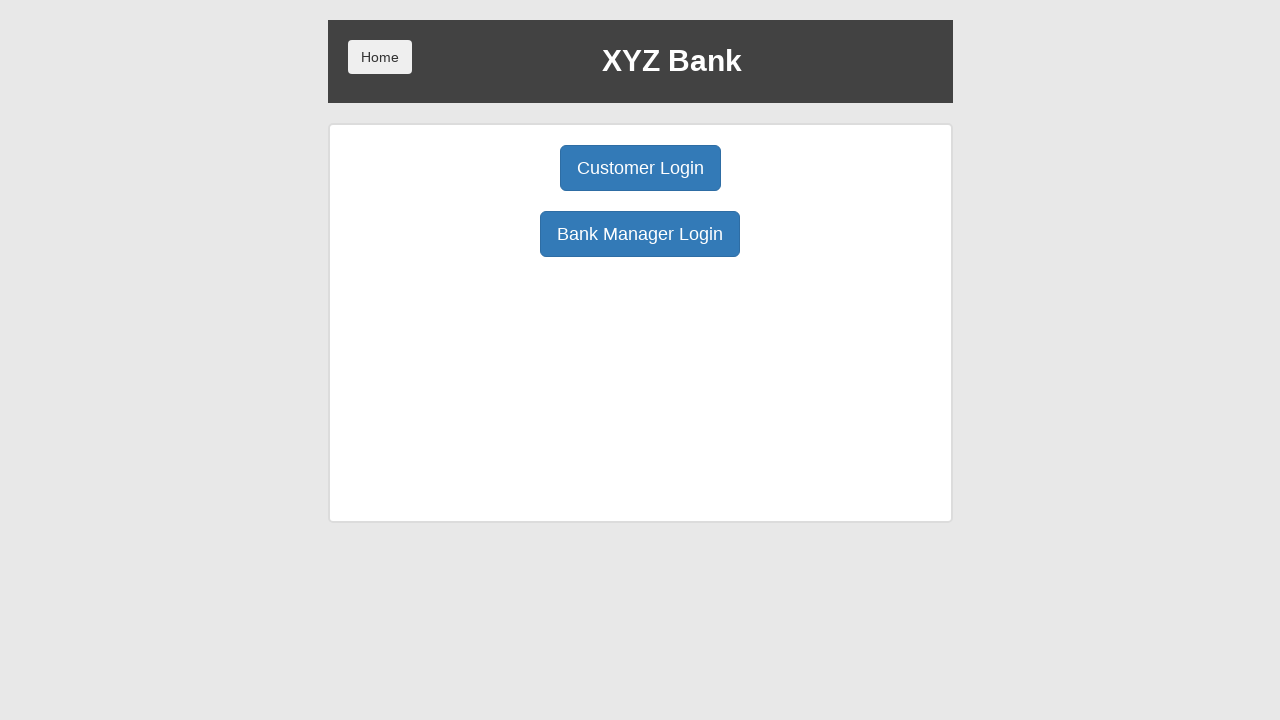

Clicked Bank Manager Login button at (640, 234) on xpath=/html/body/div/div/div[2]/div/div[1]/div[2]/button
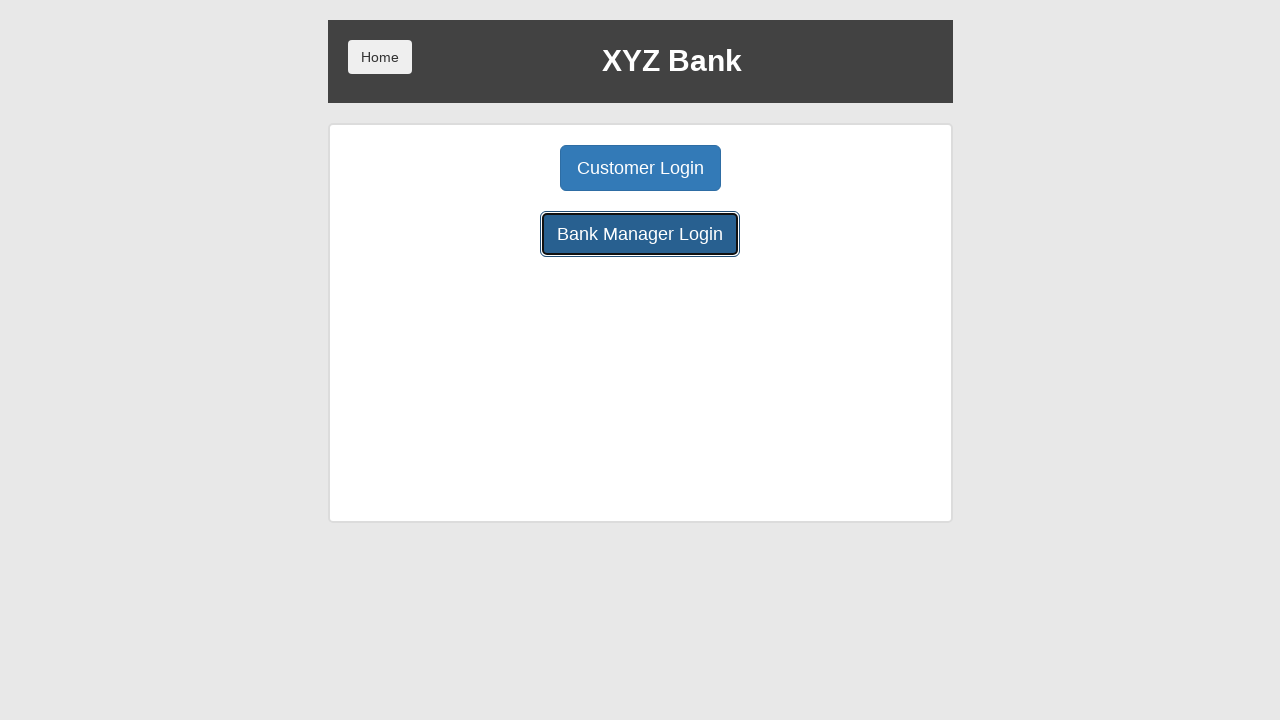

Clicked Add Customer button at (502, 168) on xpath=/html/body/div/div/div[2]/div/div[1]/button[1]
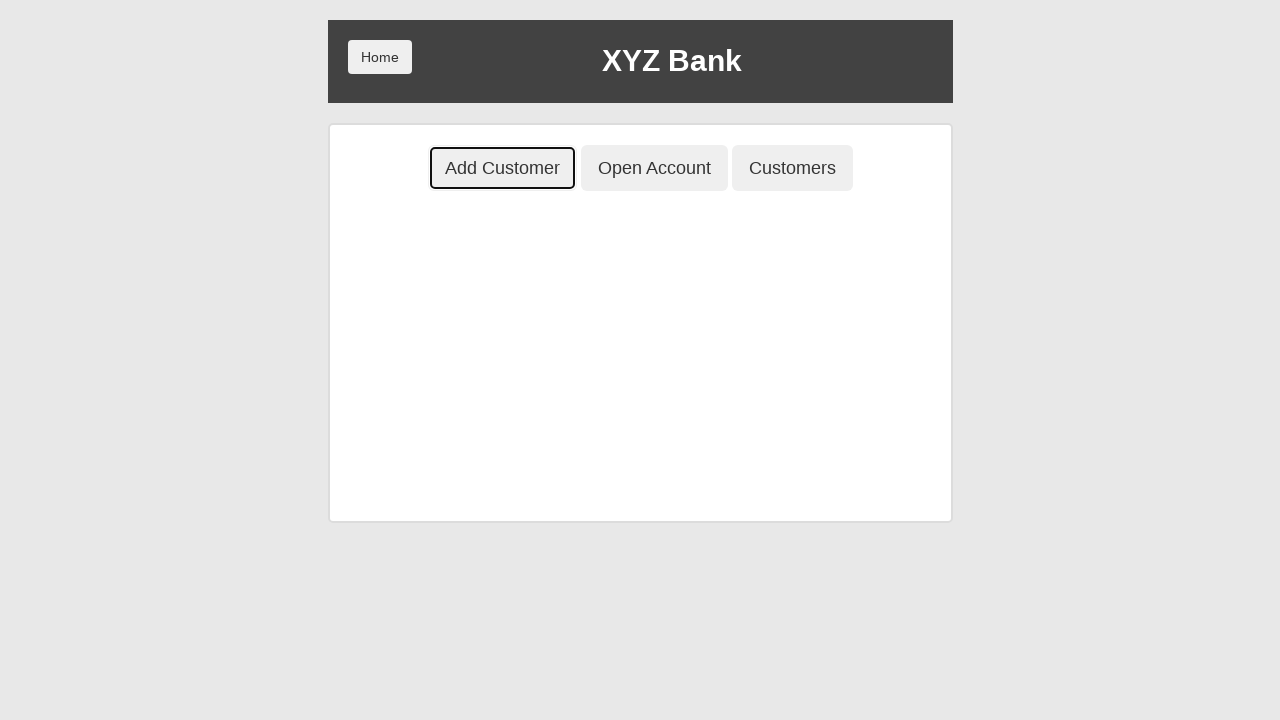

Filled first name field with 'marwa' on xpath=/html/body/div/div/div[2]/div/div[2]/div/div/form/div[1]/input
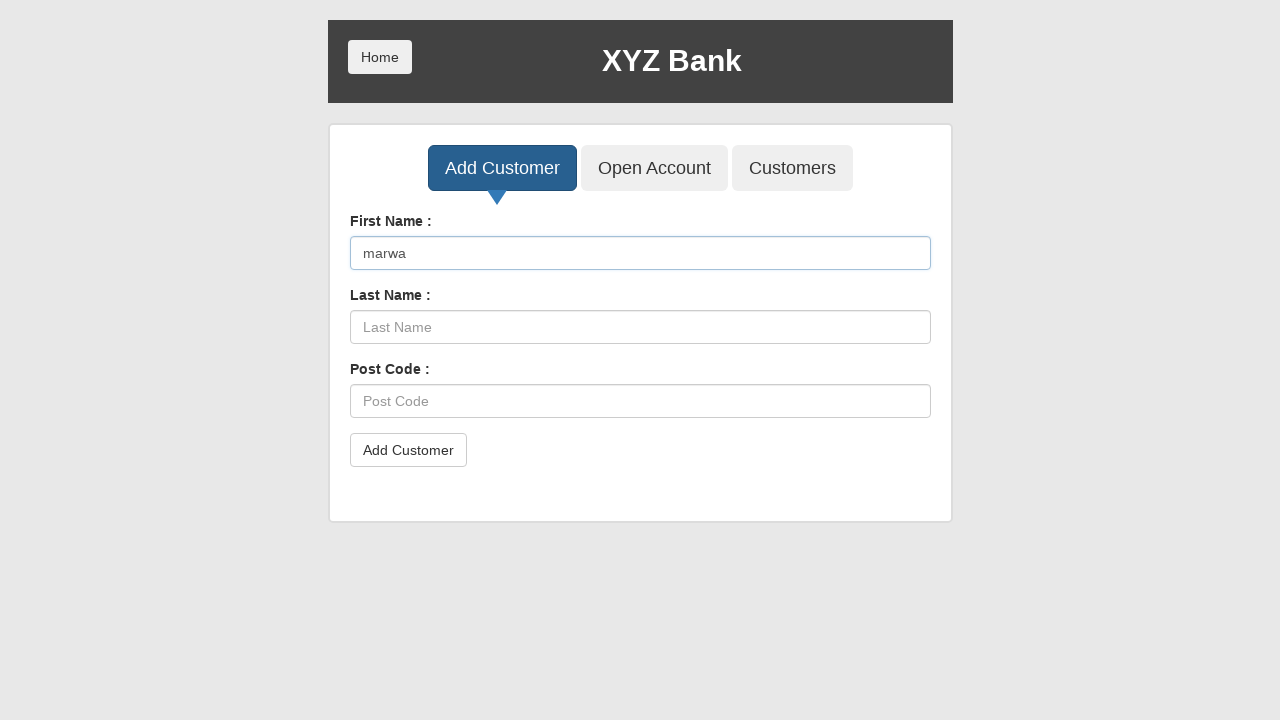

Filled last name field with 'mahmoud' on xpath=/html/body/div/div/div[2]/div/div[2]/div/div/form/div[2]/input
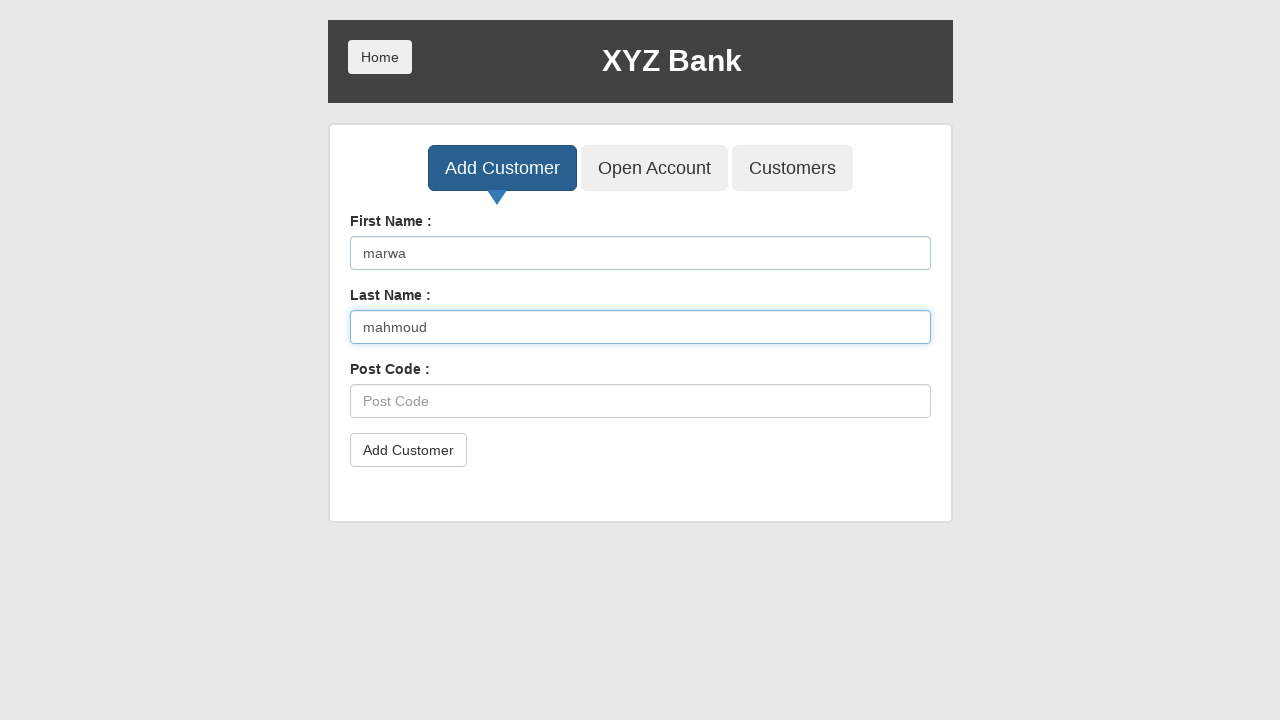

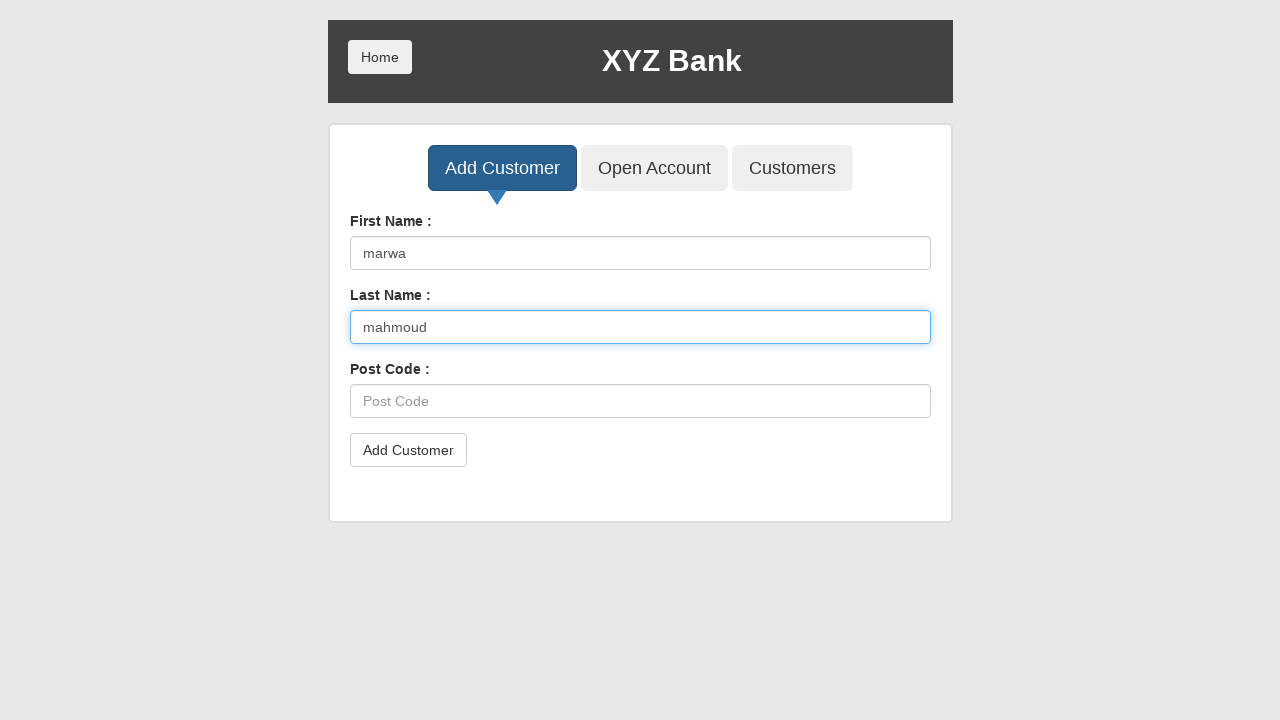